Performs a right-click (context click) action on the search box field of the Omayo blog page

Starting URL: http://omayo.blogspot.com

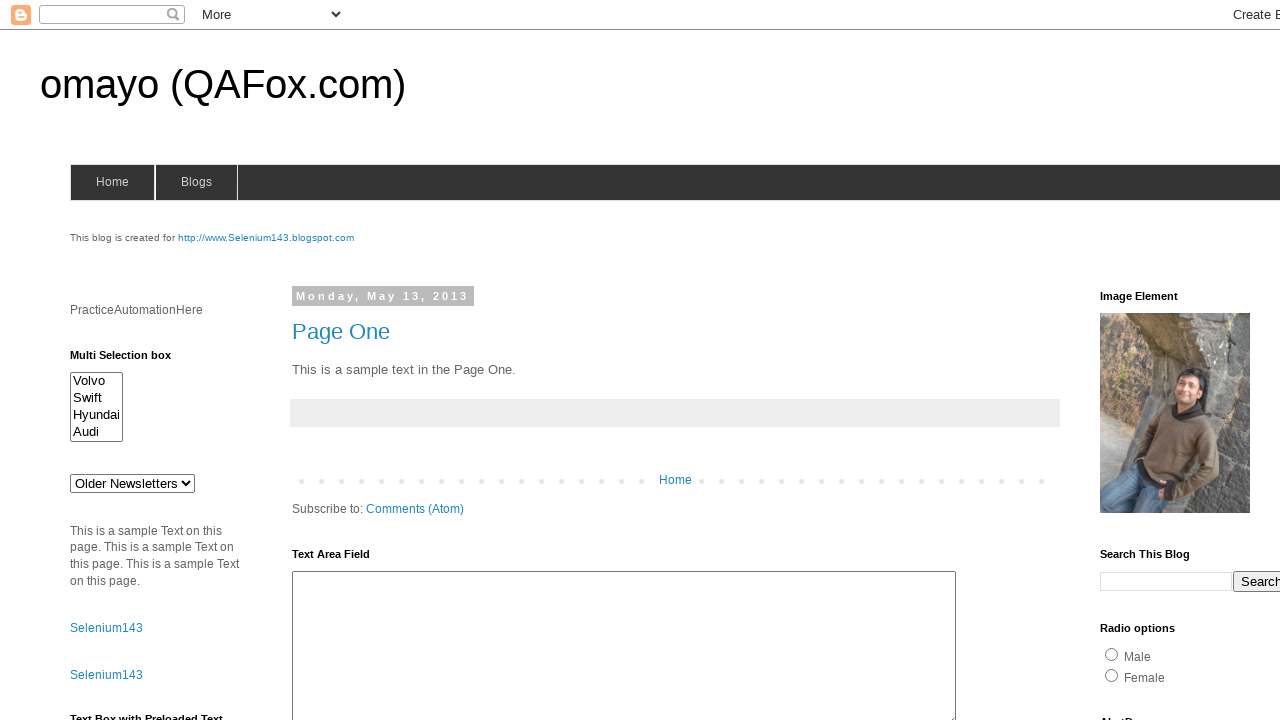

Located search box field on Omayo blog page
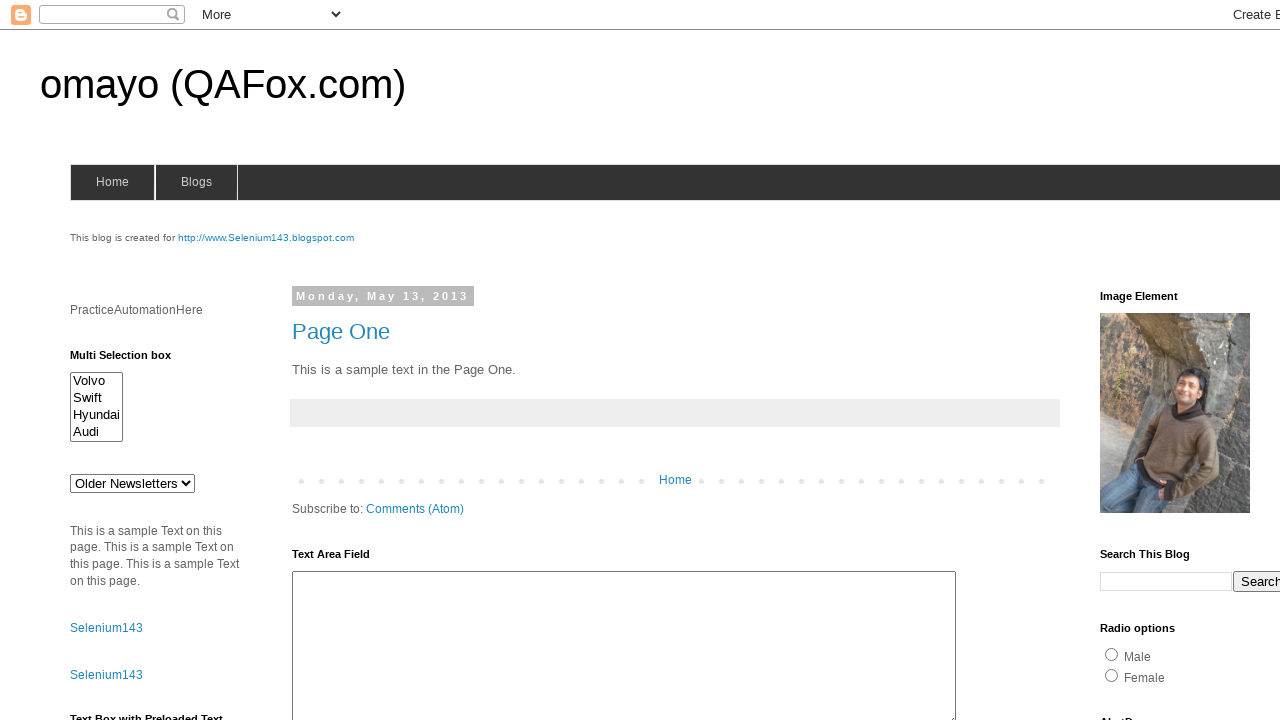

Performed right-click (context click) action on search box field at (1166, 581) on input[name='q']
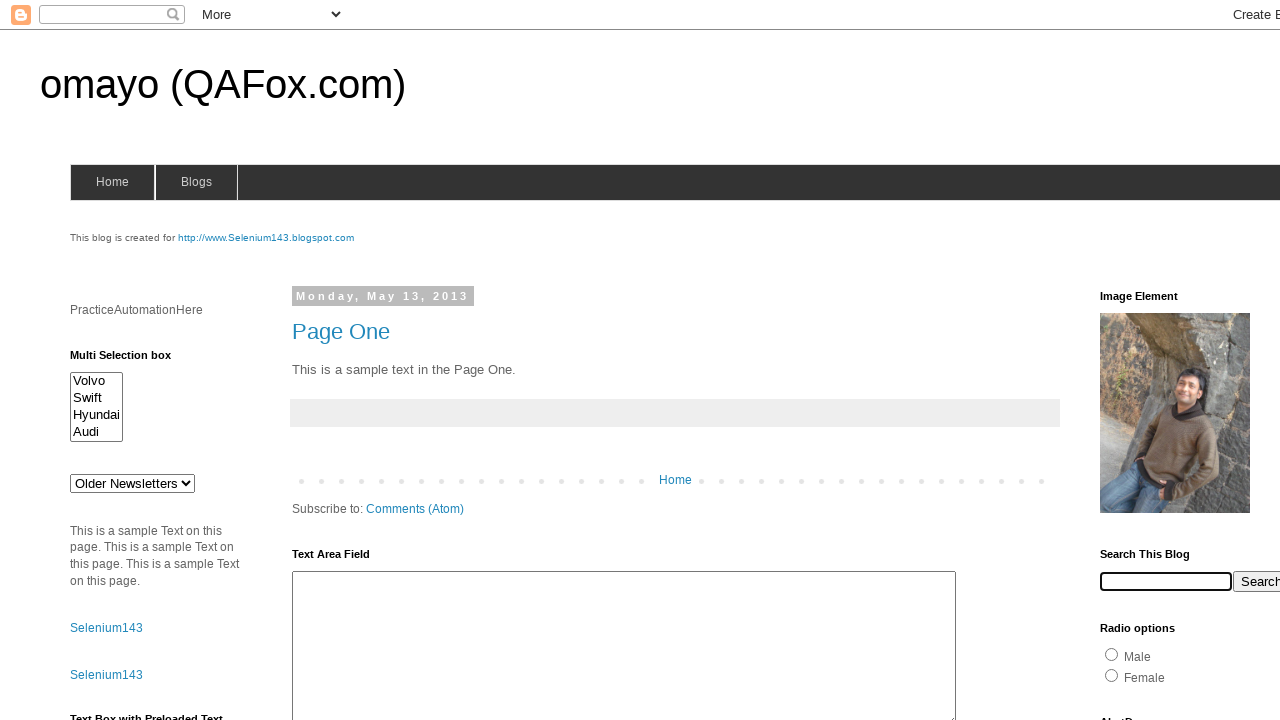

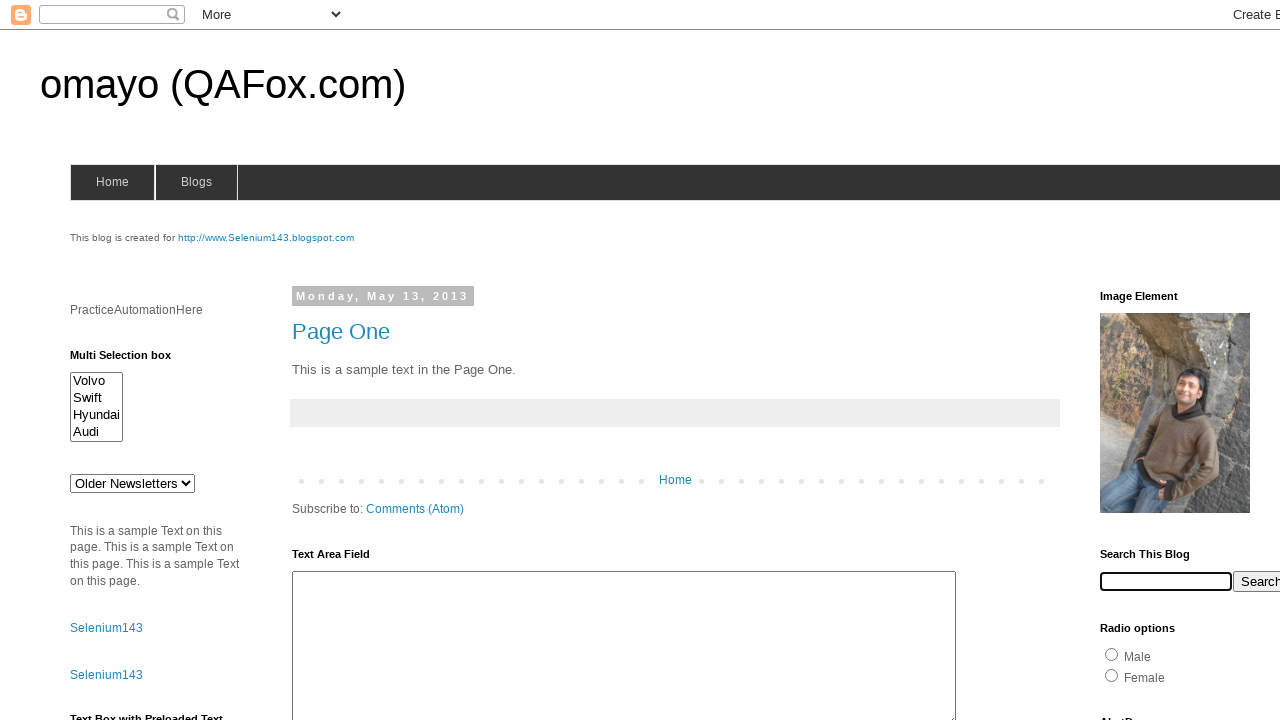